Tests various button click interactions including double-click, right-click, and regular click on the demoqa.com buttons page

Starting URL: https://demoqa.com/interaction

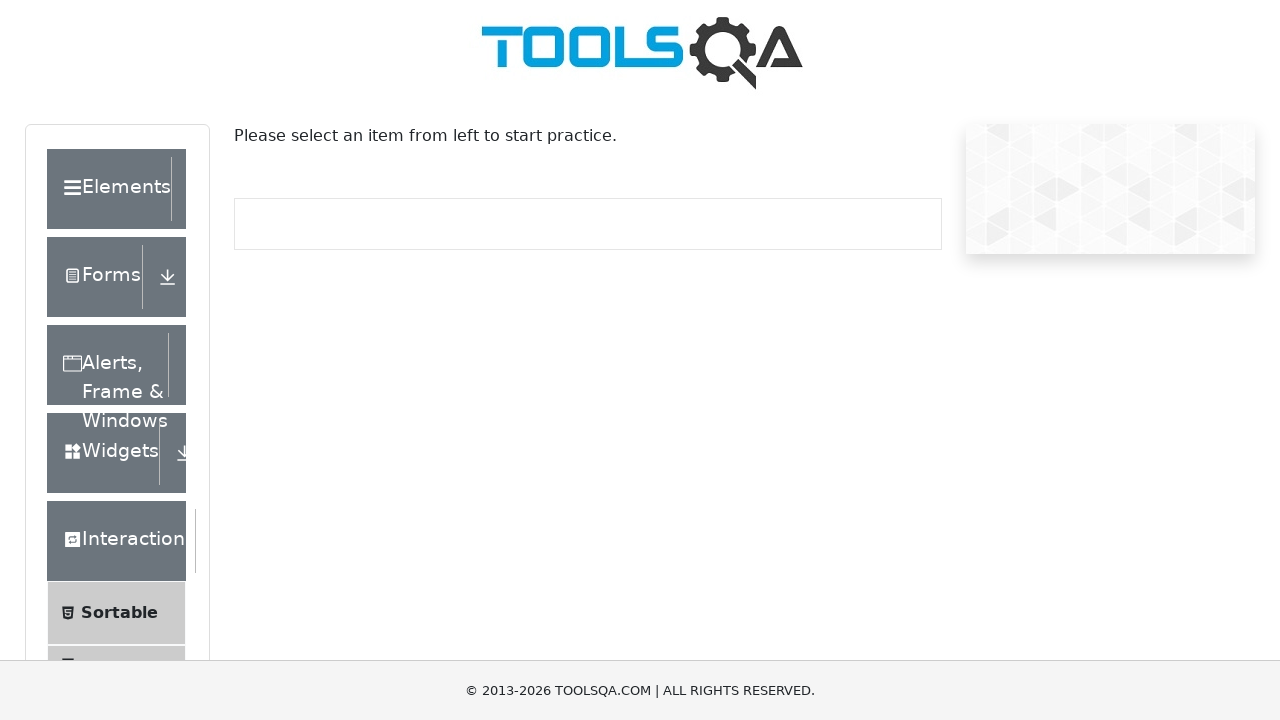

Clicked on Elements section in sidebar at (109, 189) on xpath=//*[text()='Elements']
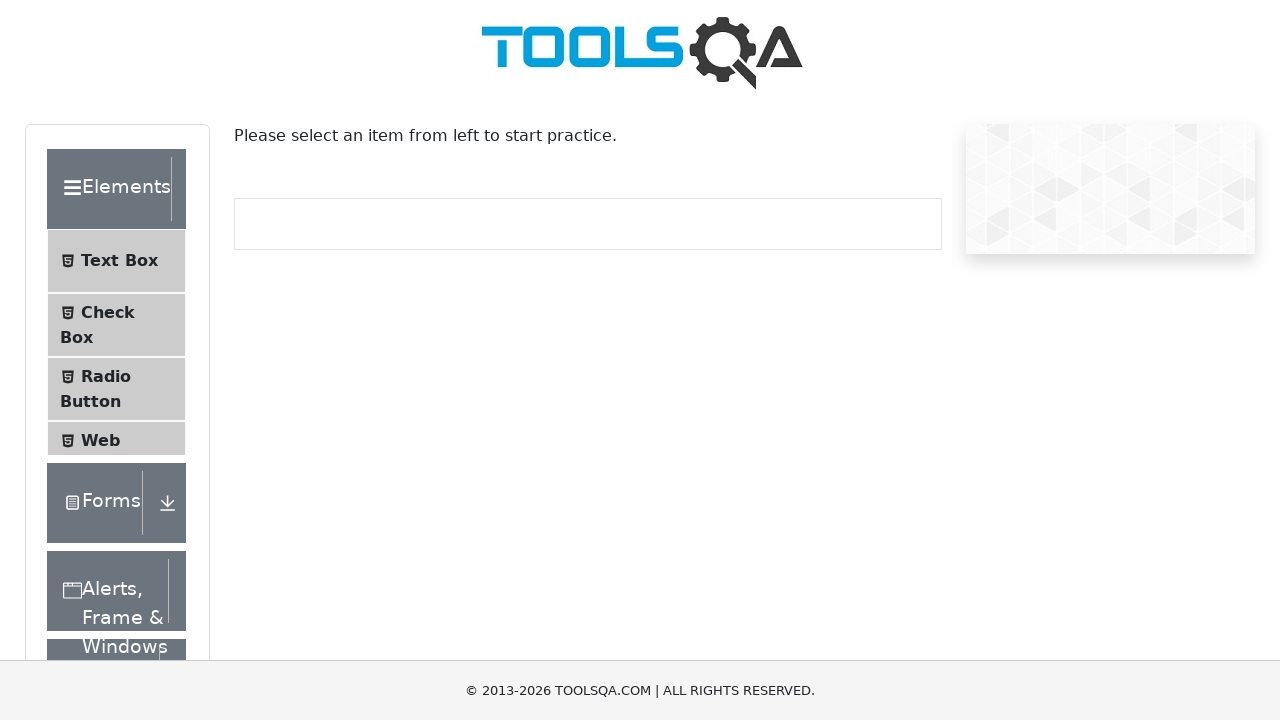

Scrolled down 500px to view more options
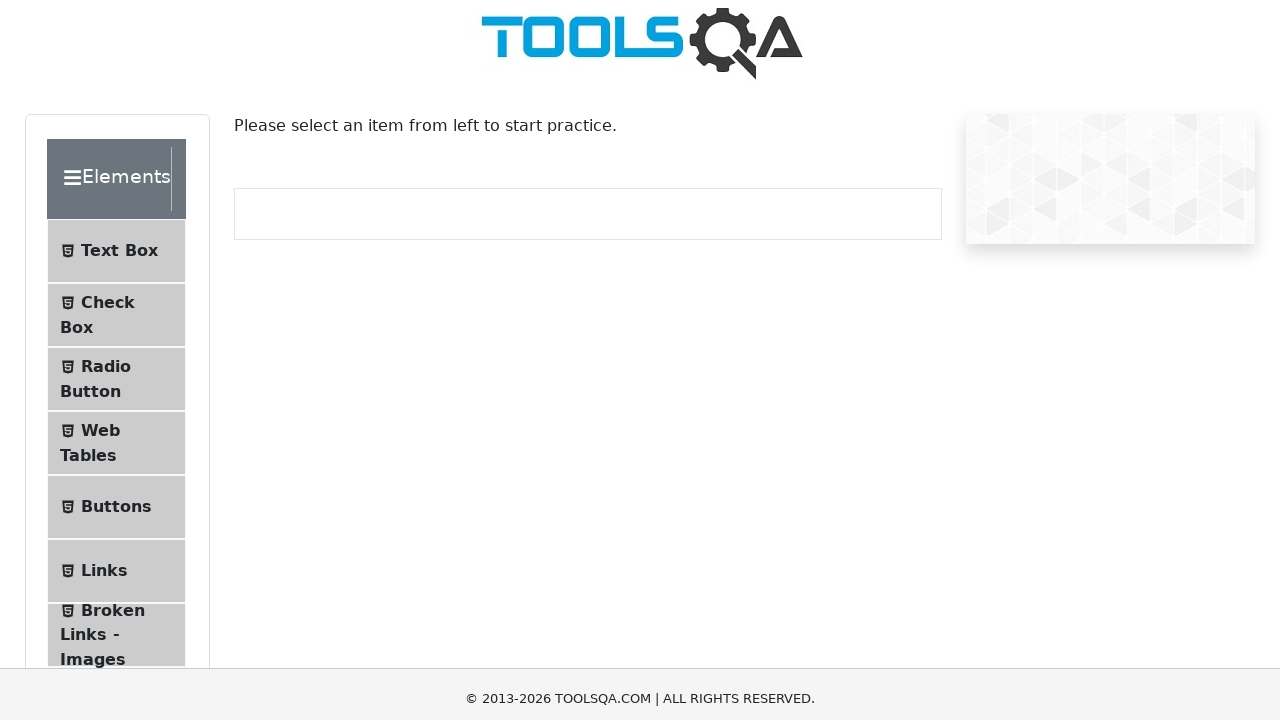

Clicked on Buttons menu item at (116, 17) on xpath=//*[text()='Buttons']
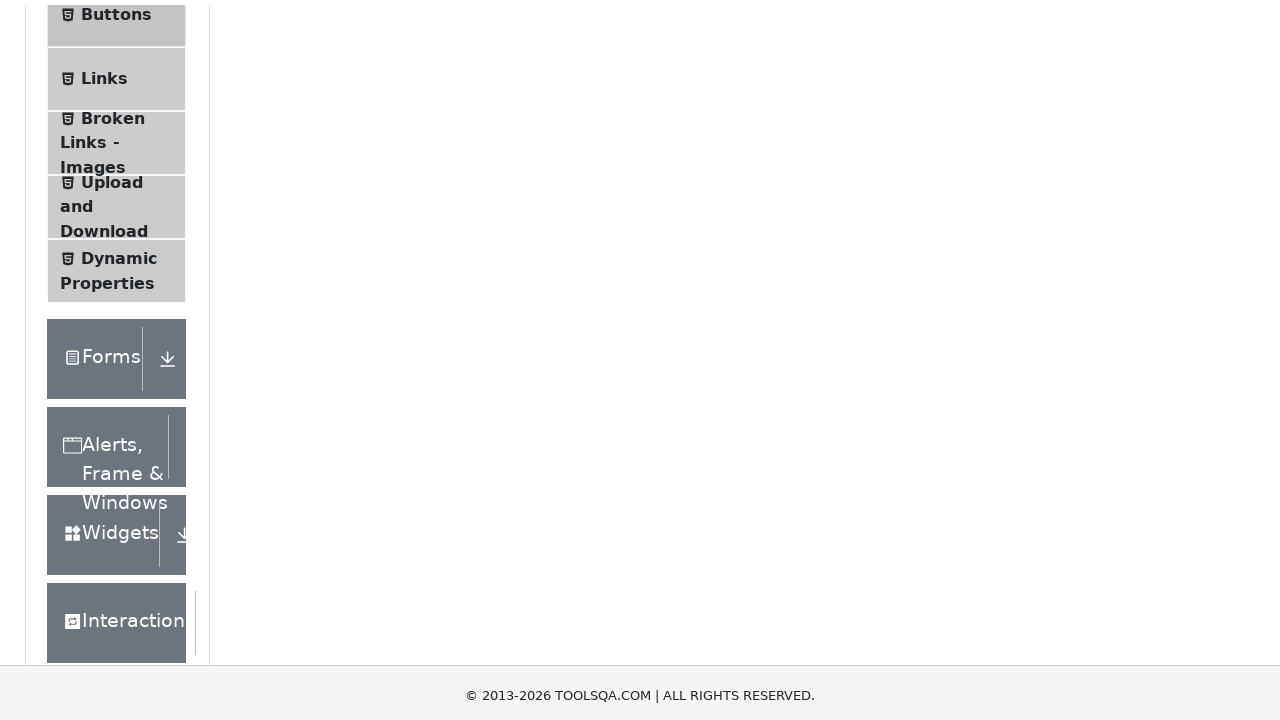

Scrolled down 500px to view buttons
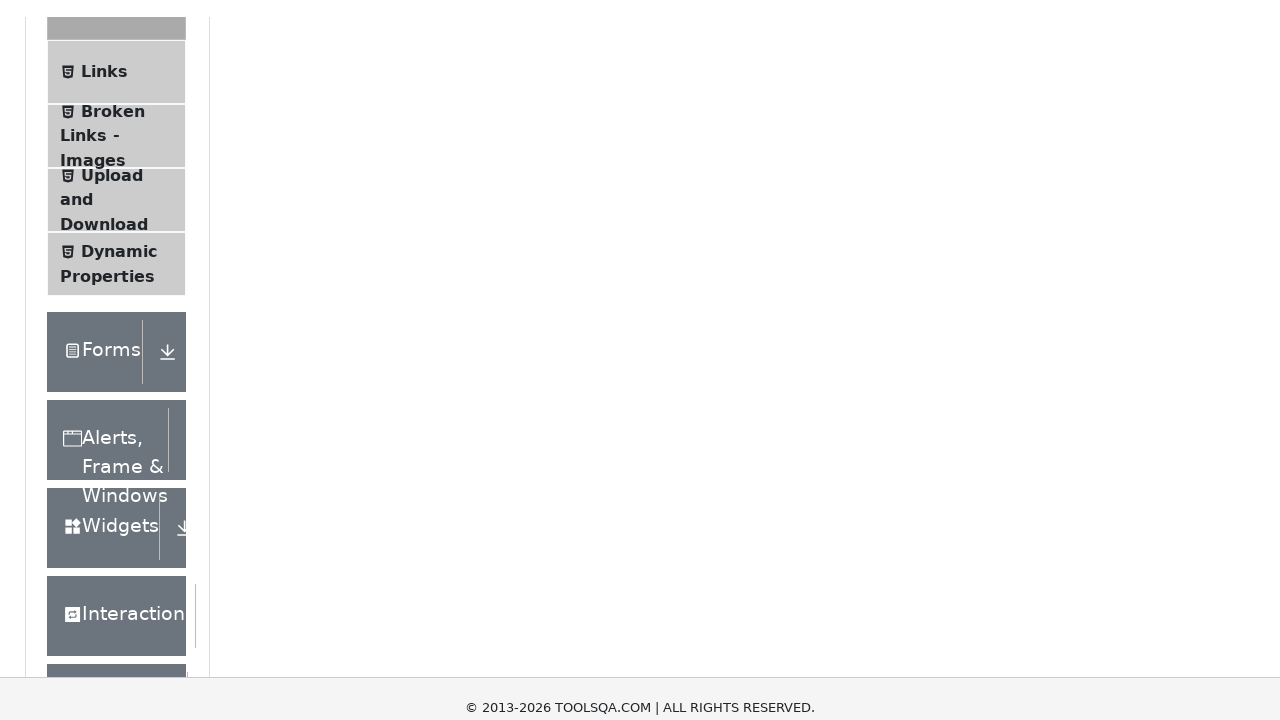

Double-clicked on the double-click button at (310, 242) on #doubleClickBtn
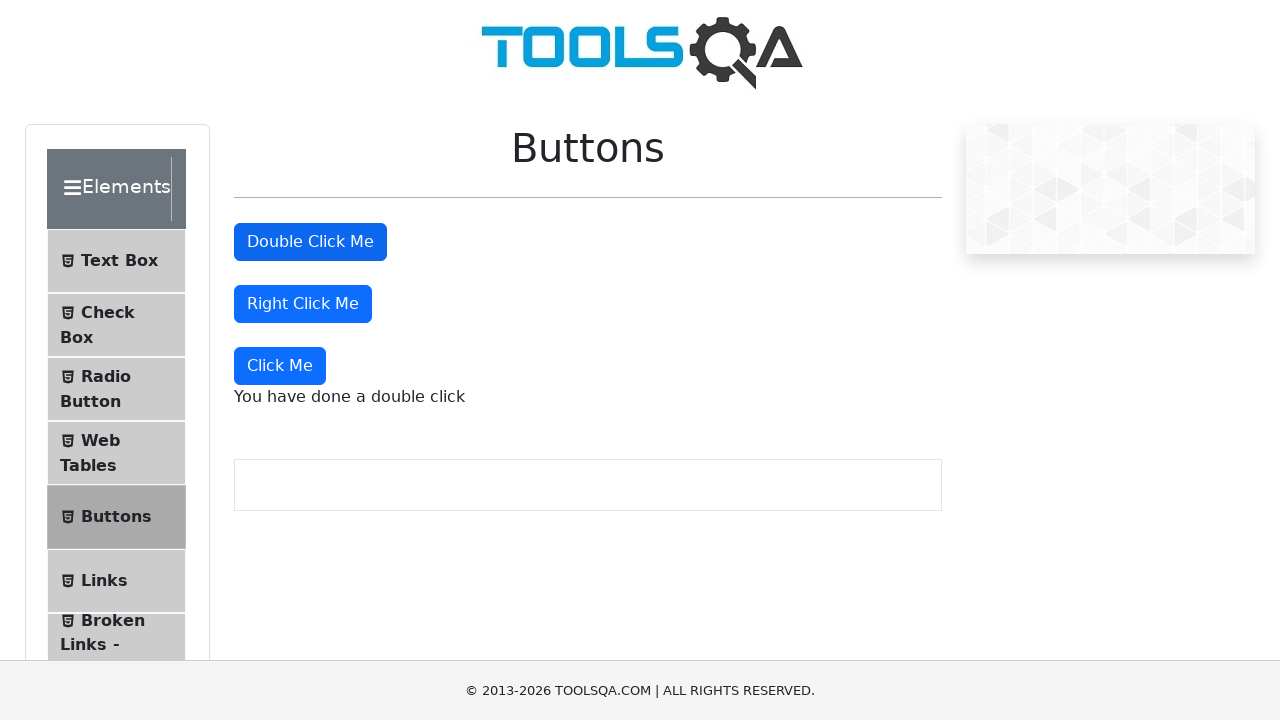

Scrolled down 500px to view double-click message
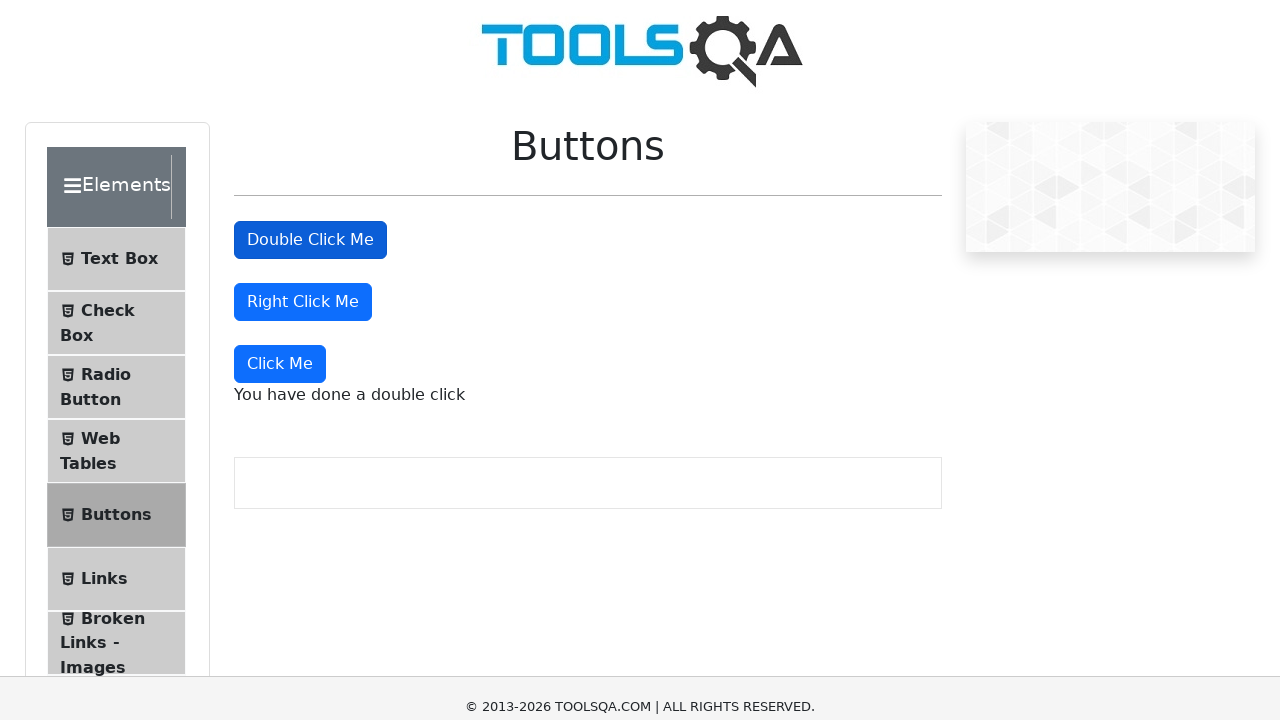

Retrieved double-click message: You have done a double click
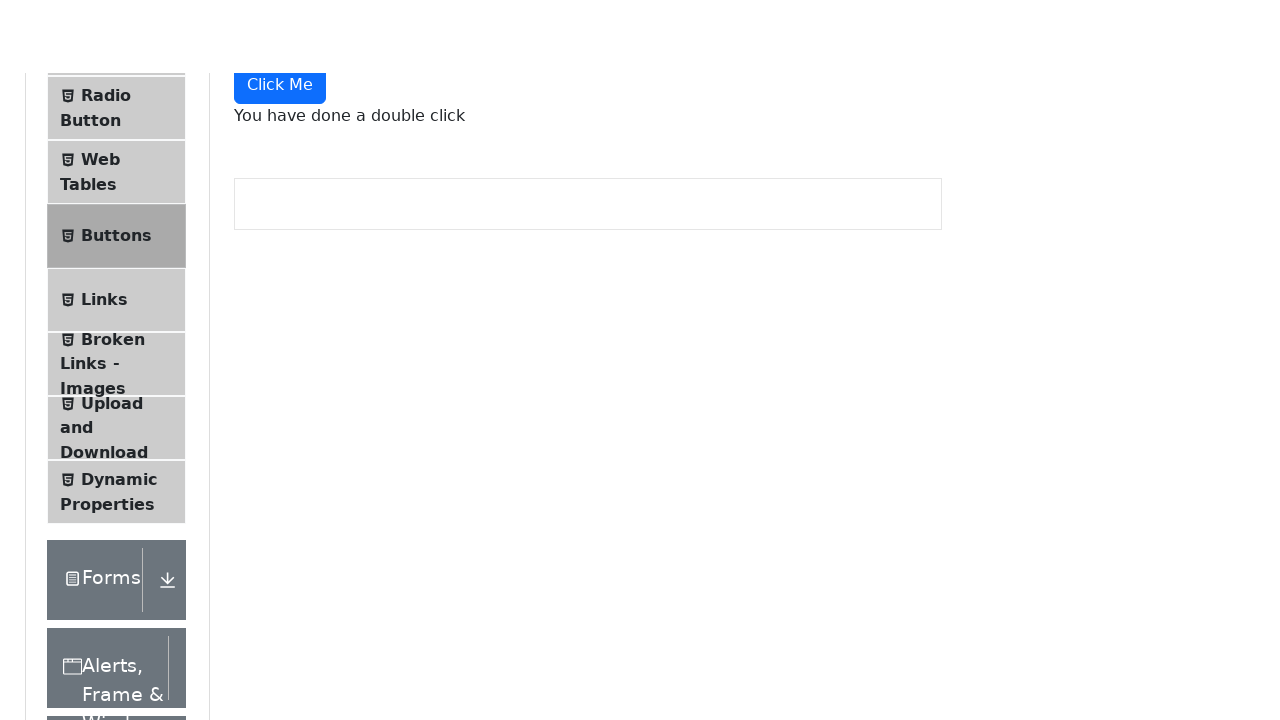

Scrolled down 500px to view right-click button
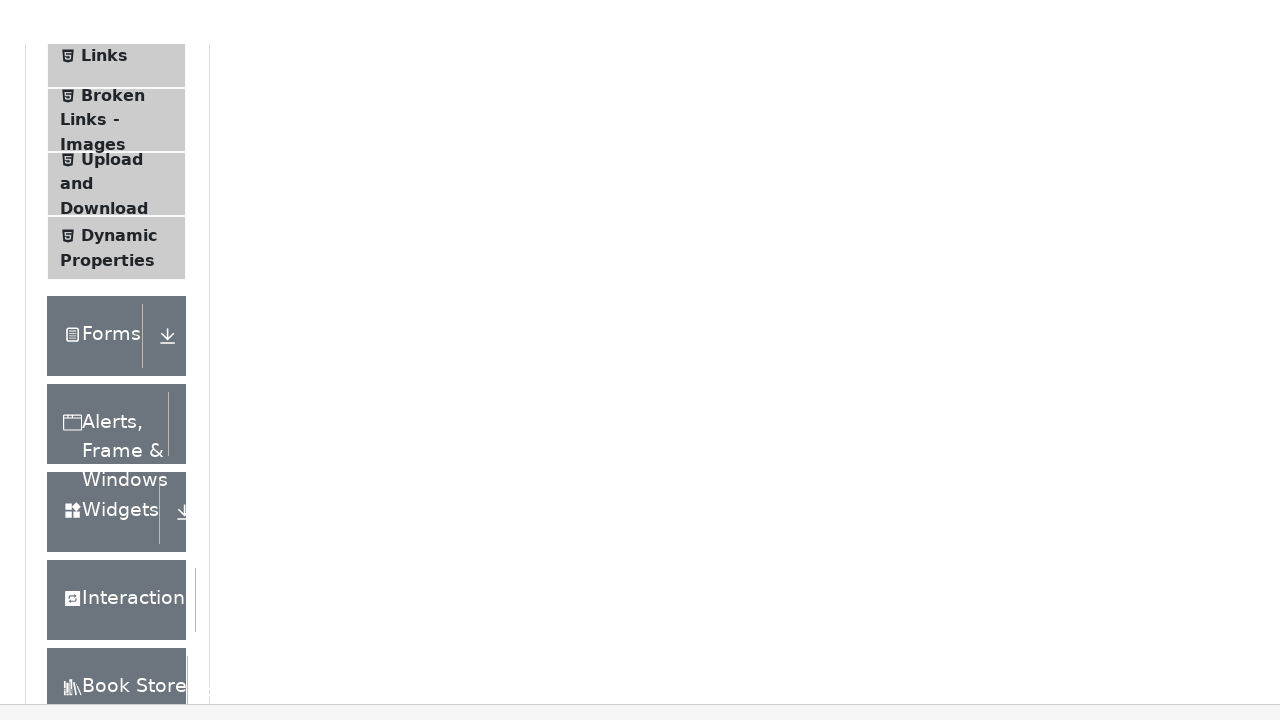

Right-clicked on the right-click button at (303, 304) on //button[@id='rightClickBtn']
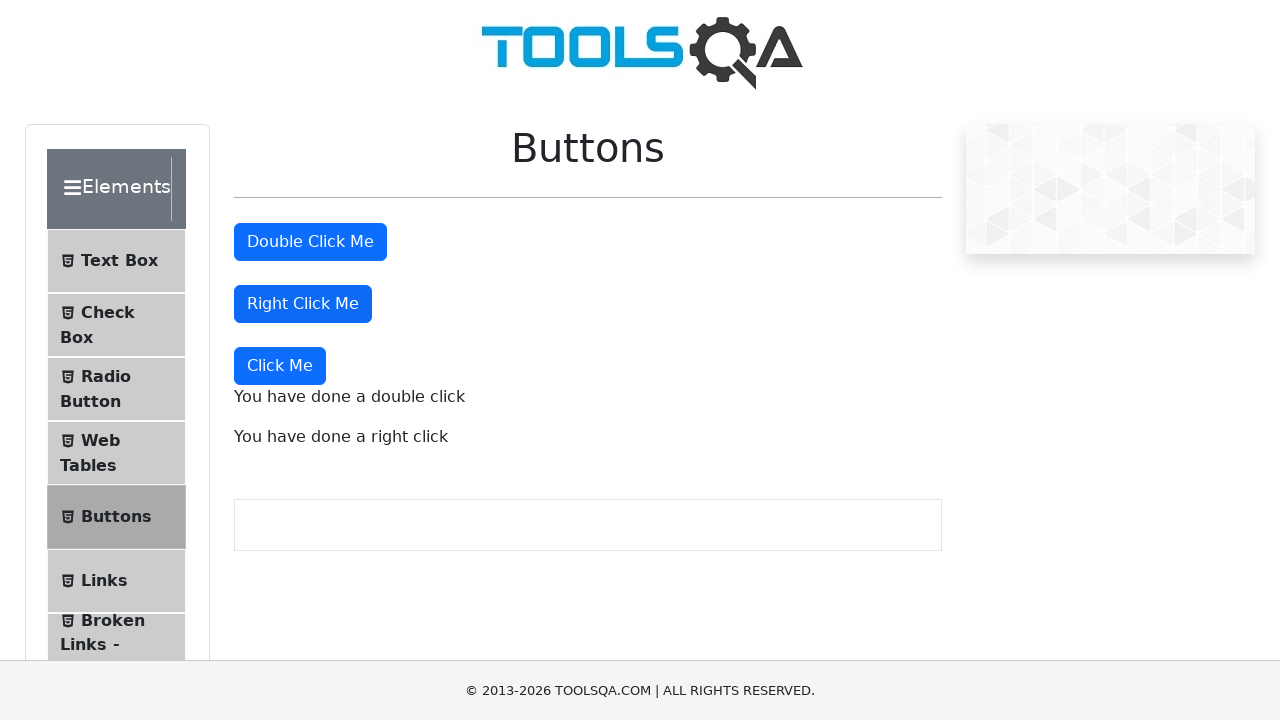

Retrieved right-click message: You have done a right click
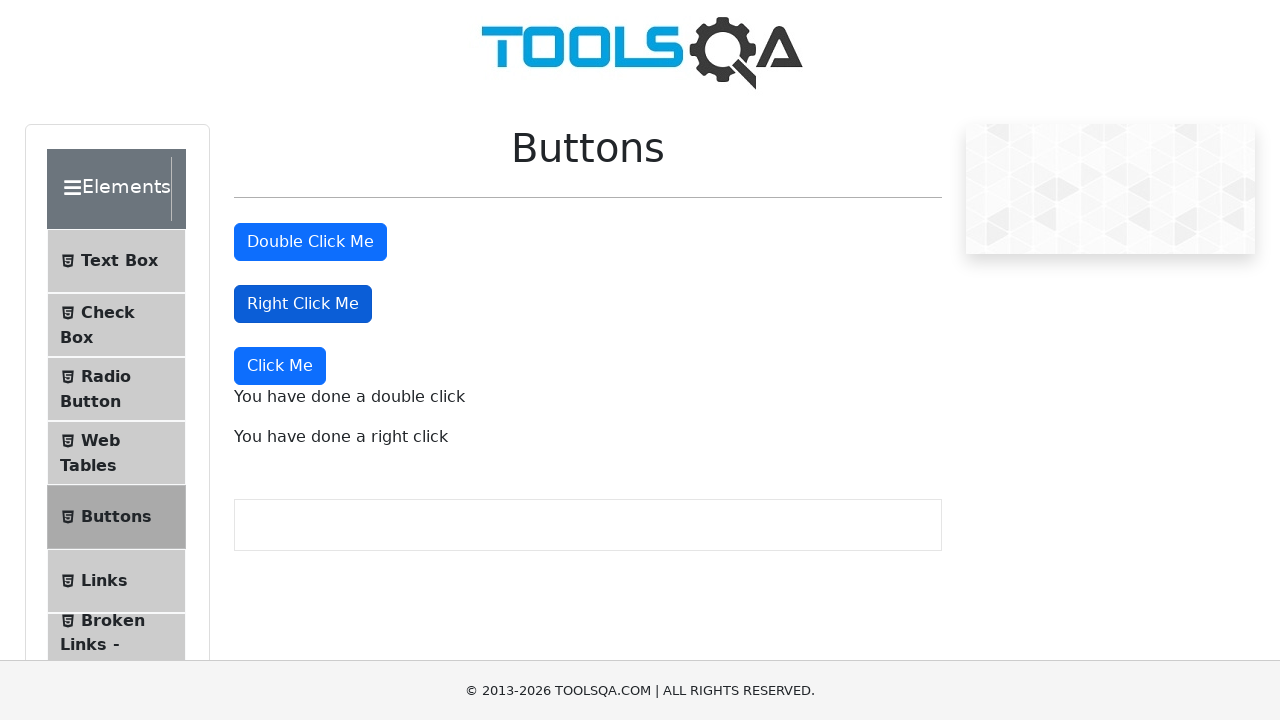

Scrolled down 500px to view dynamic click button
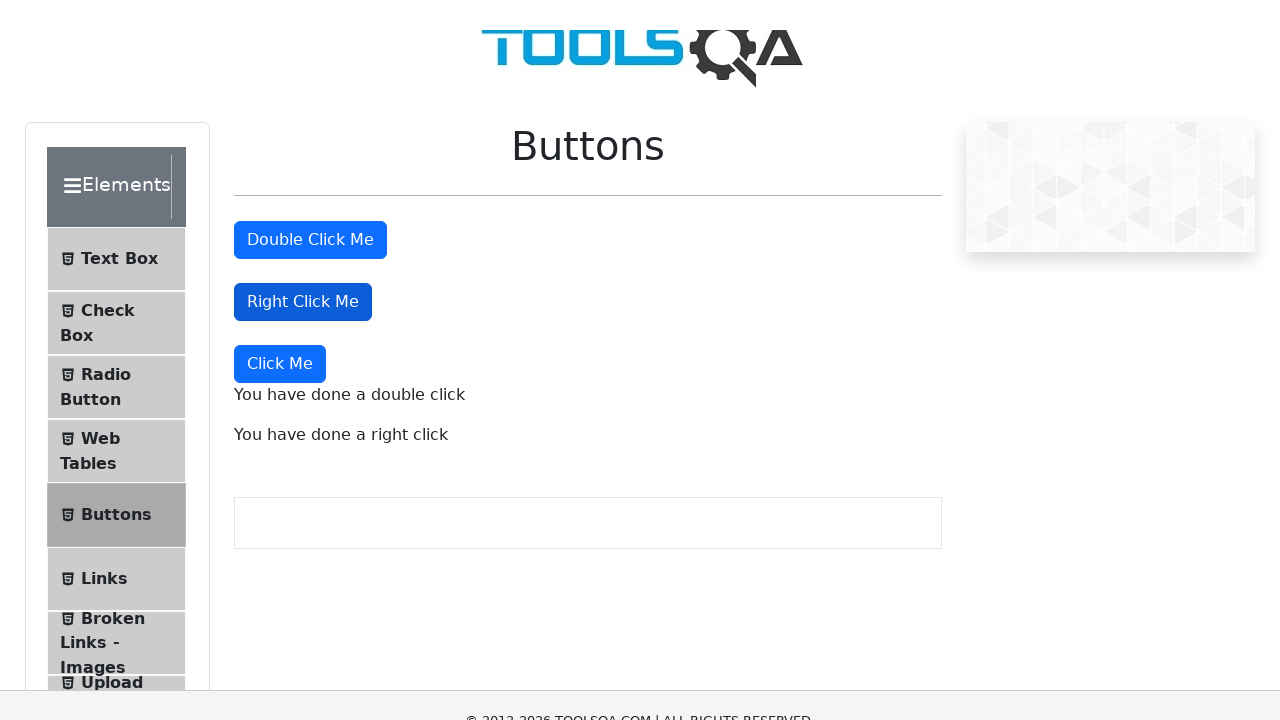

Clicked on the dynamic click button at (280, 19) on xpath=//button[text()='Click Me']
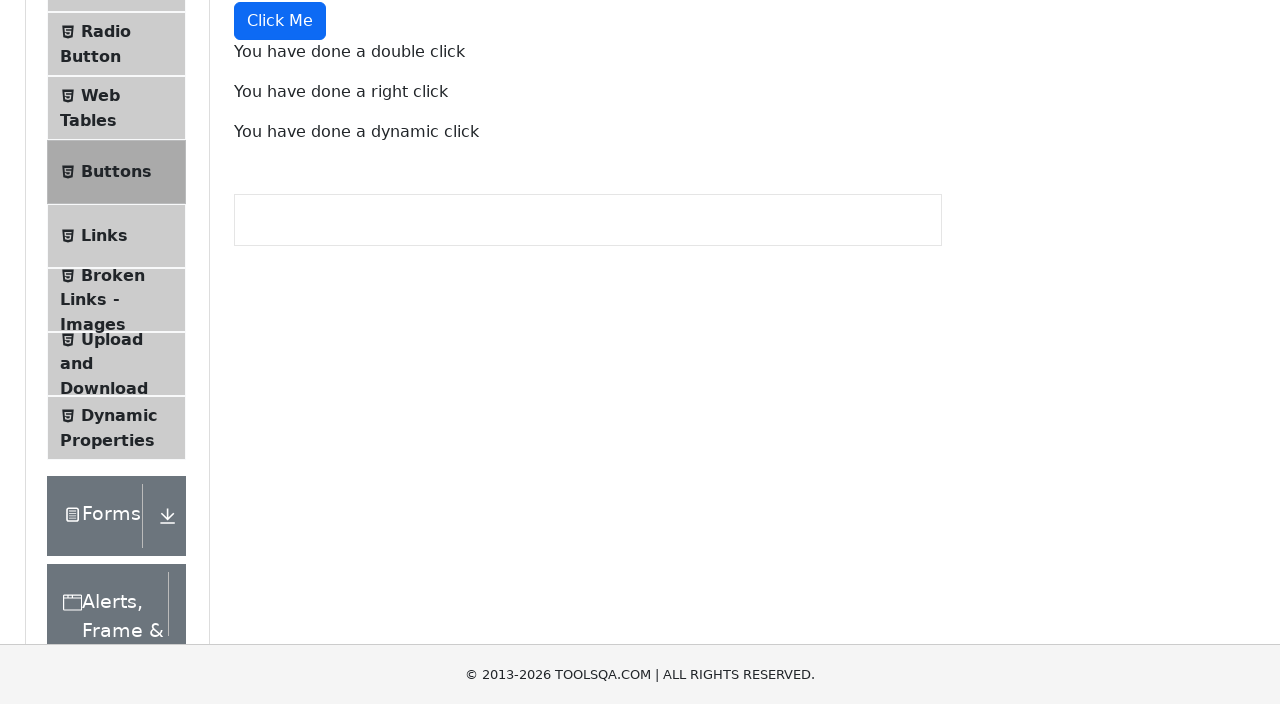

Scrolled down 500px to view dynamic click message
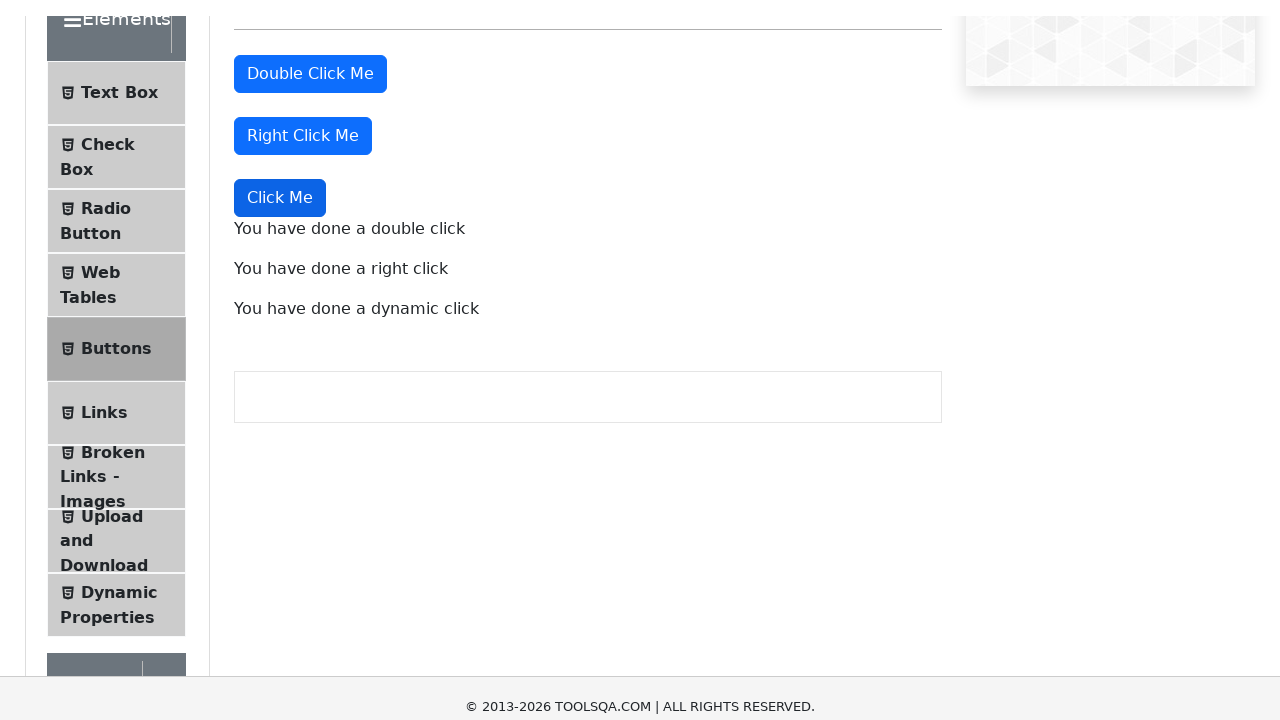

Retrieved dynamic click message: You have done a dynamic click
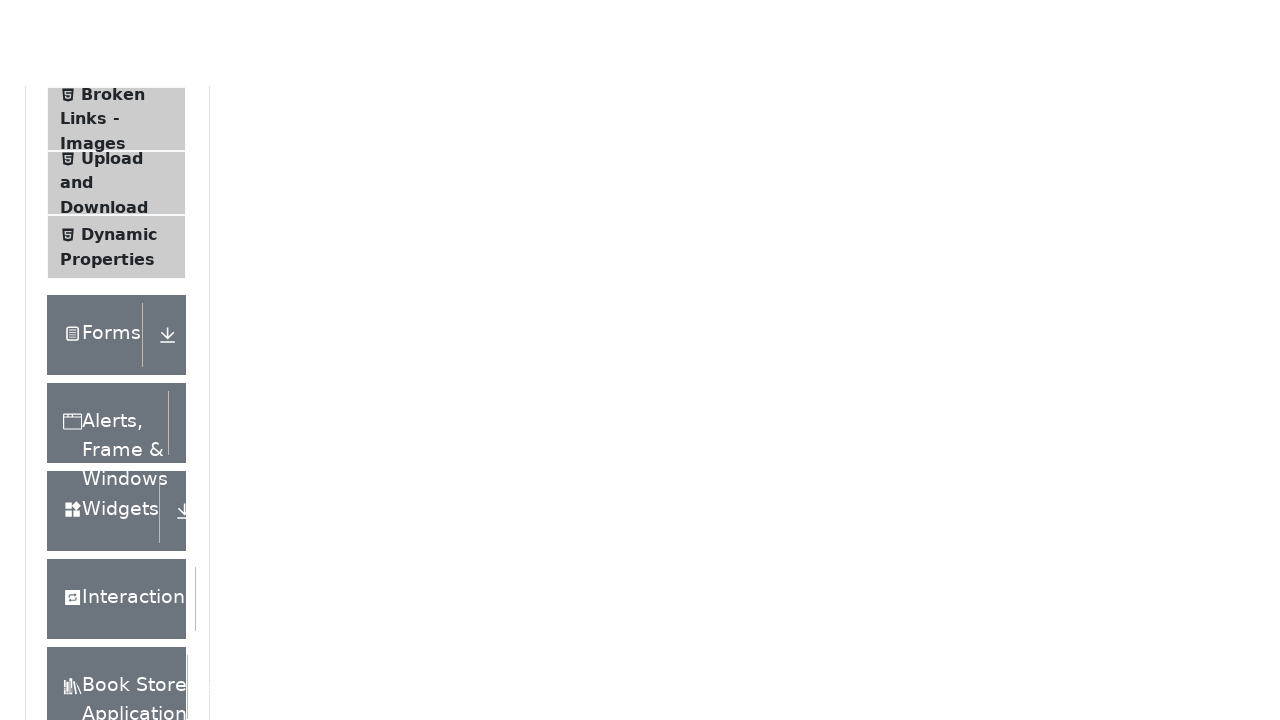

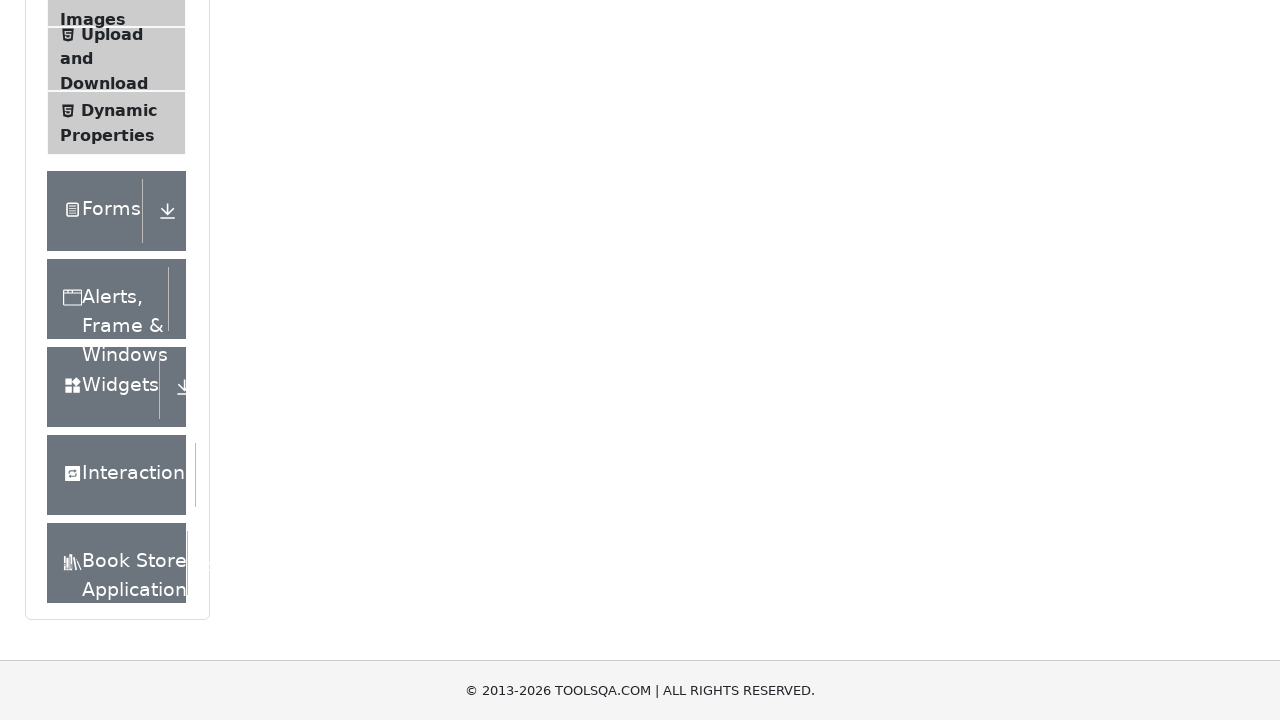